Tests clicking the Catalog navigation link on the homepage

Starting URL: https://timecenter.vercel.app/

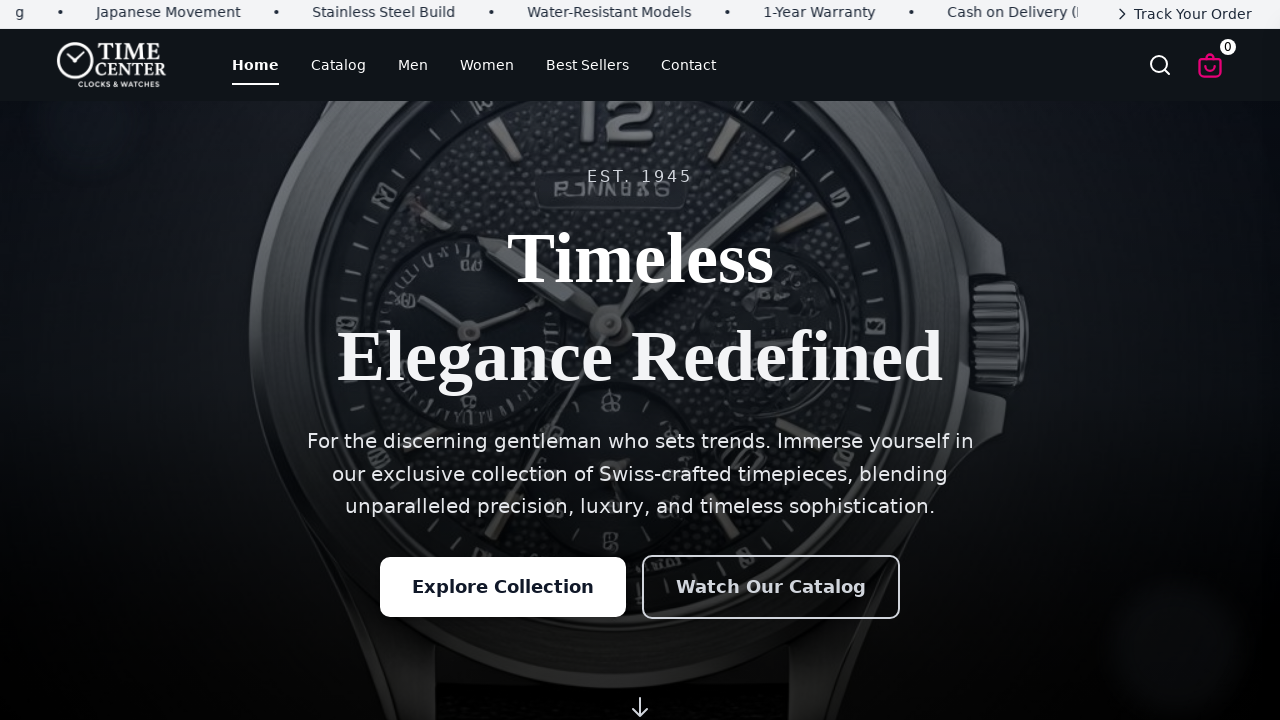

Navigated to homepage at https://timecenter.vercel.app/
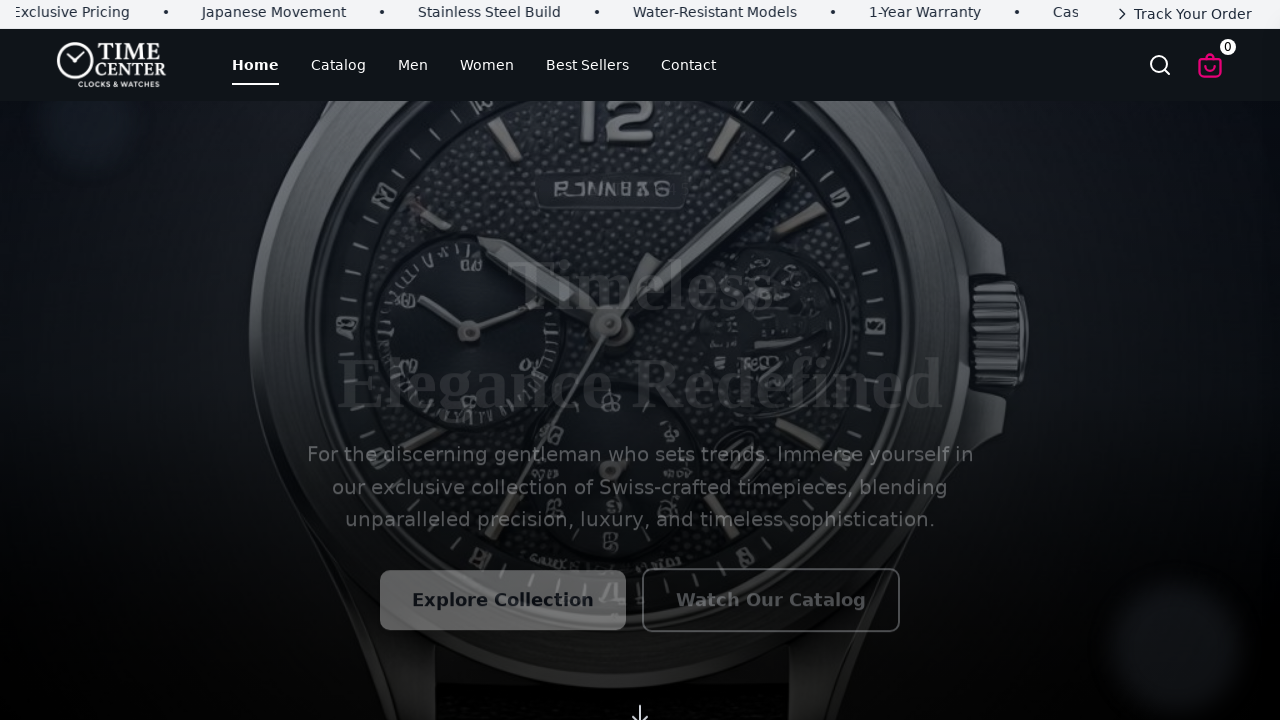

Clicked the Catalog navigation link at (338, 65) on text=Catalog
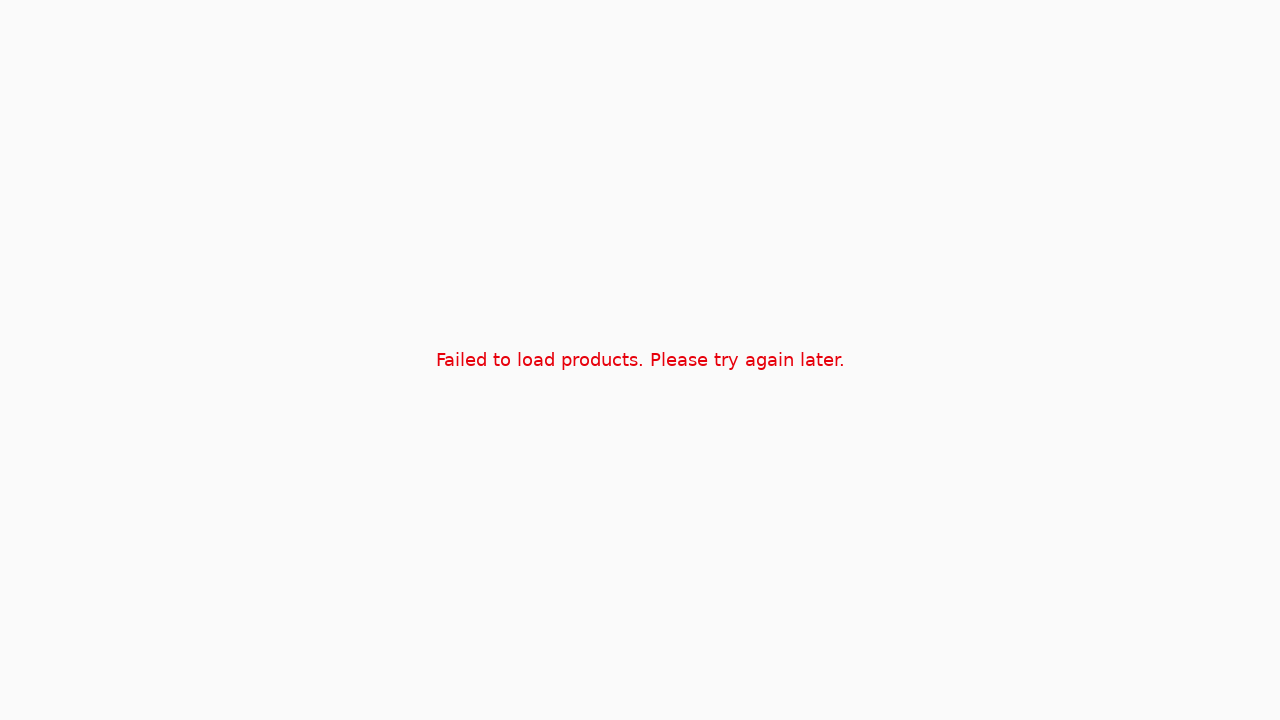

Waited for page to load (networkidle state)
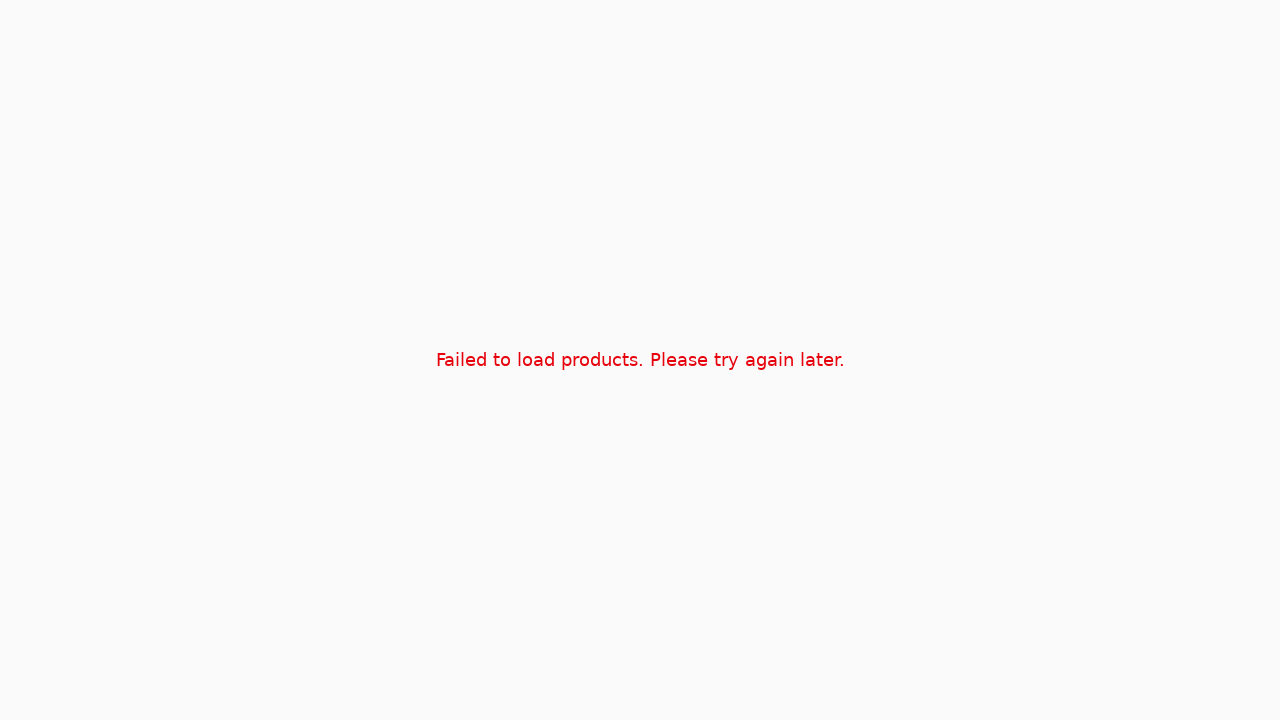

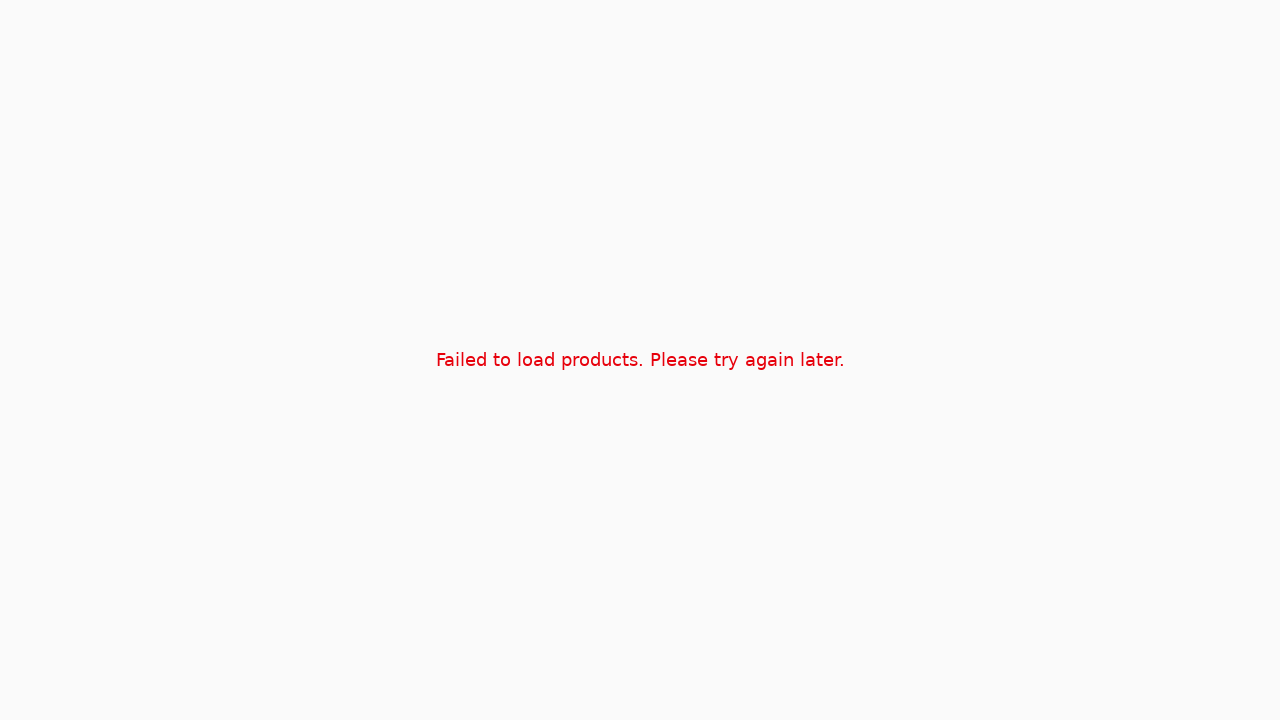